Verifies that default Lorem Ipsum generation starts with the standard Lorem Ipsum text

Starting URL: https://lipsum.com/

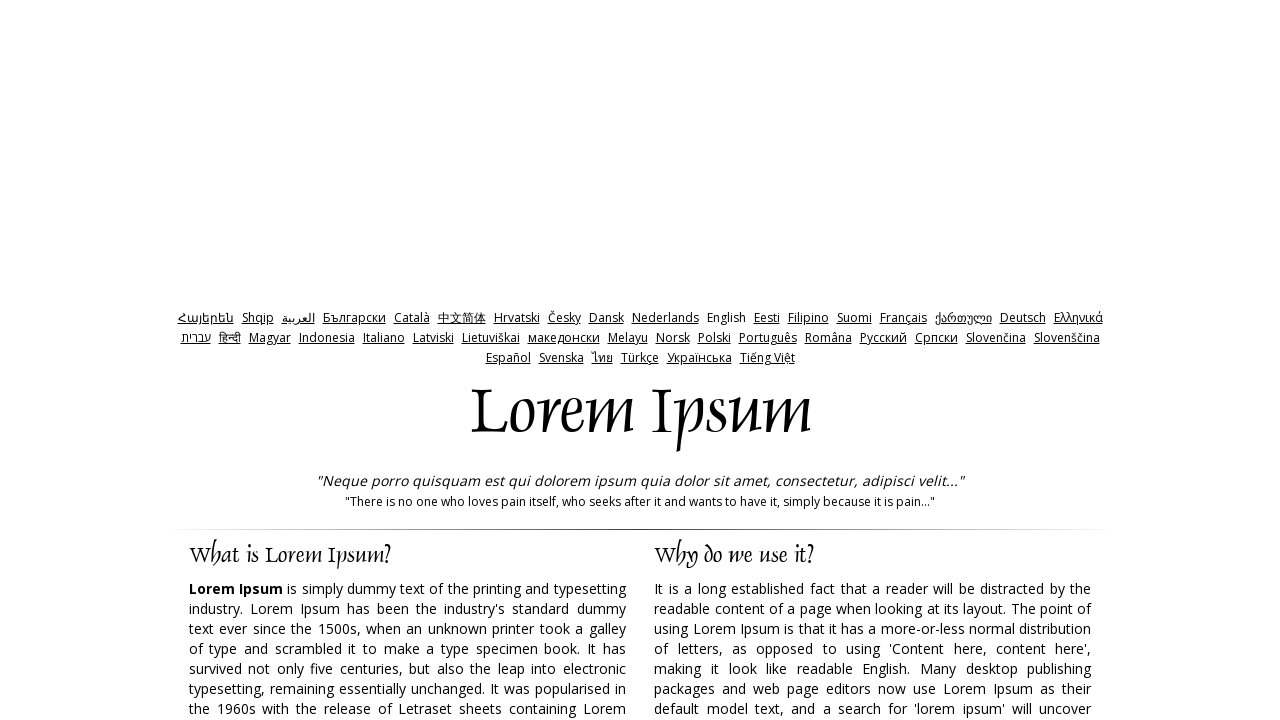

Clicked generate button with default settings at (958, 361) on xpath=//input[@name='generate']
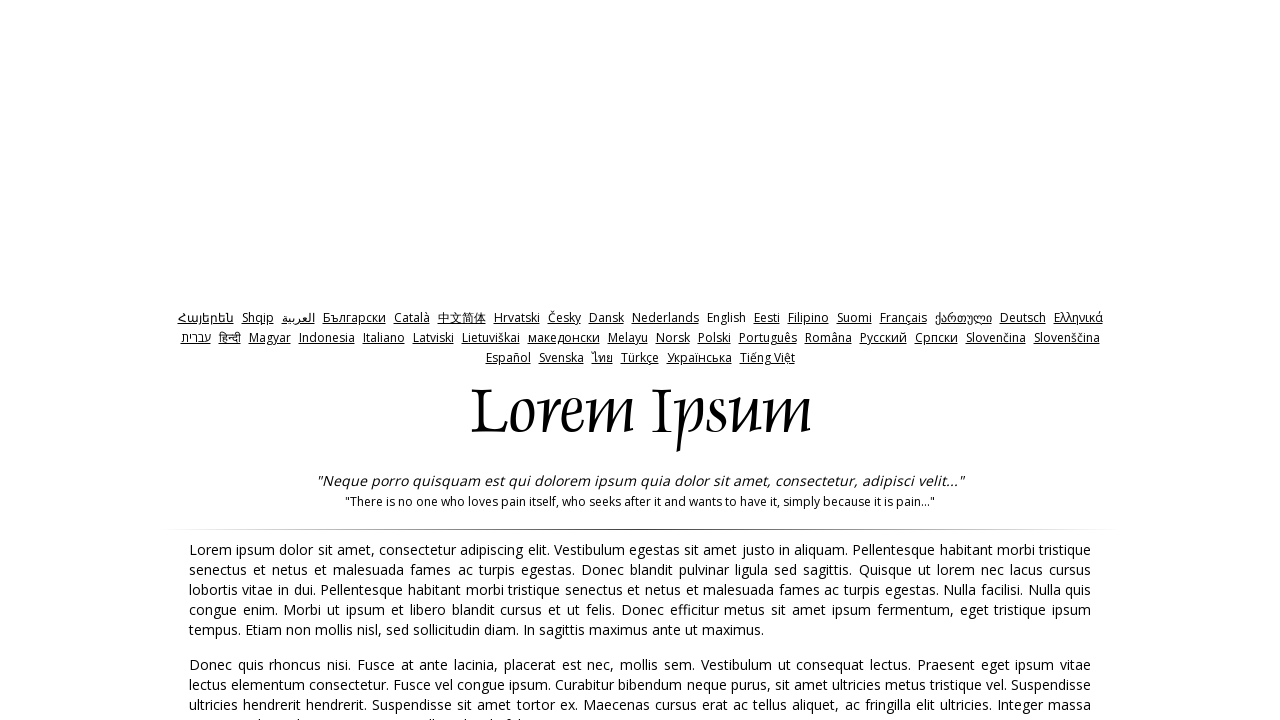

Generated Lorem Ipsum text appeared
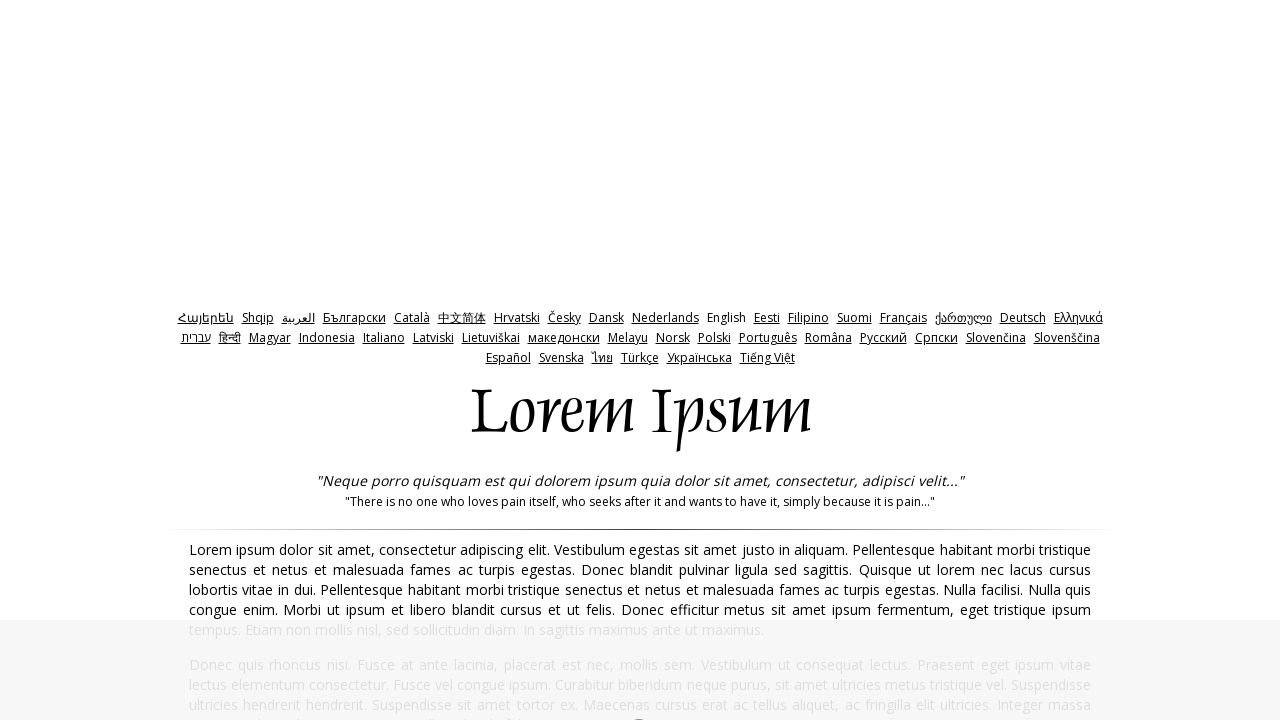

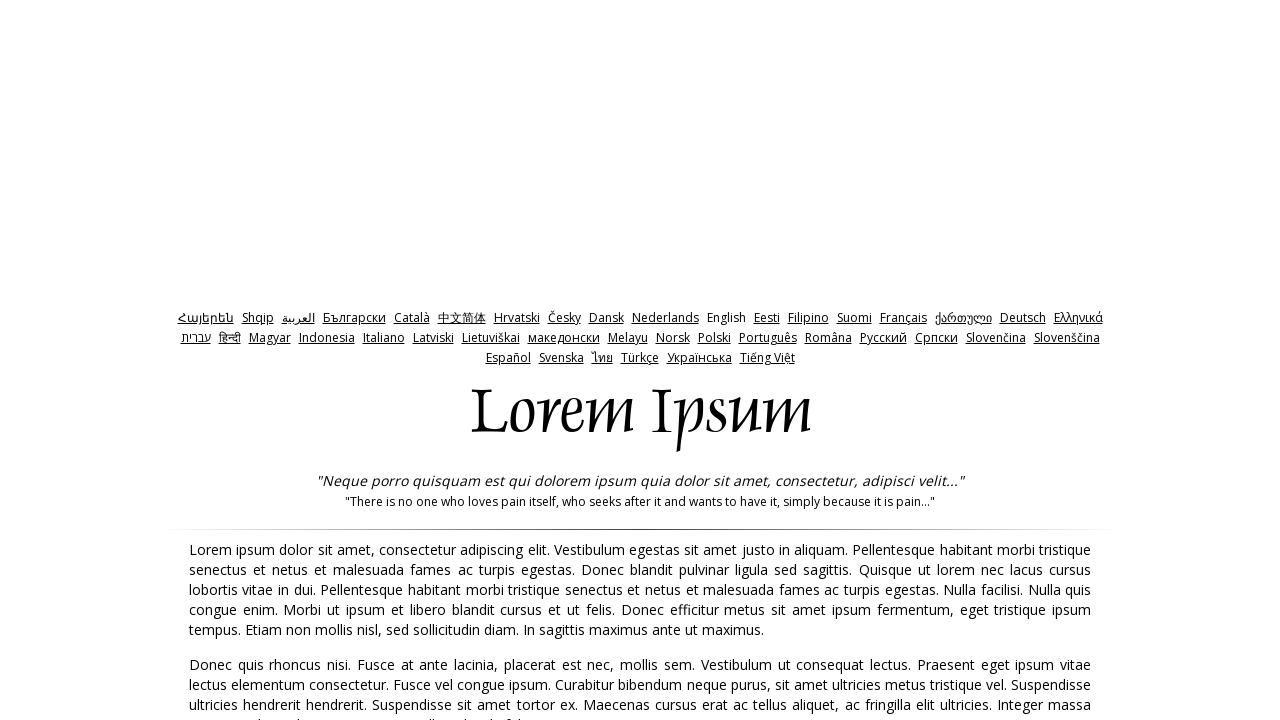